Tests incrementing a number input field using the arrow up key and verifies the value becomes "1"

Starting URL: https://the-internet.herokuapp.com/inputs

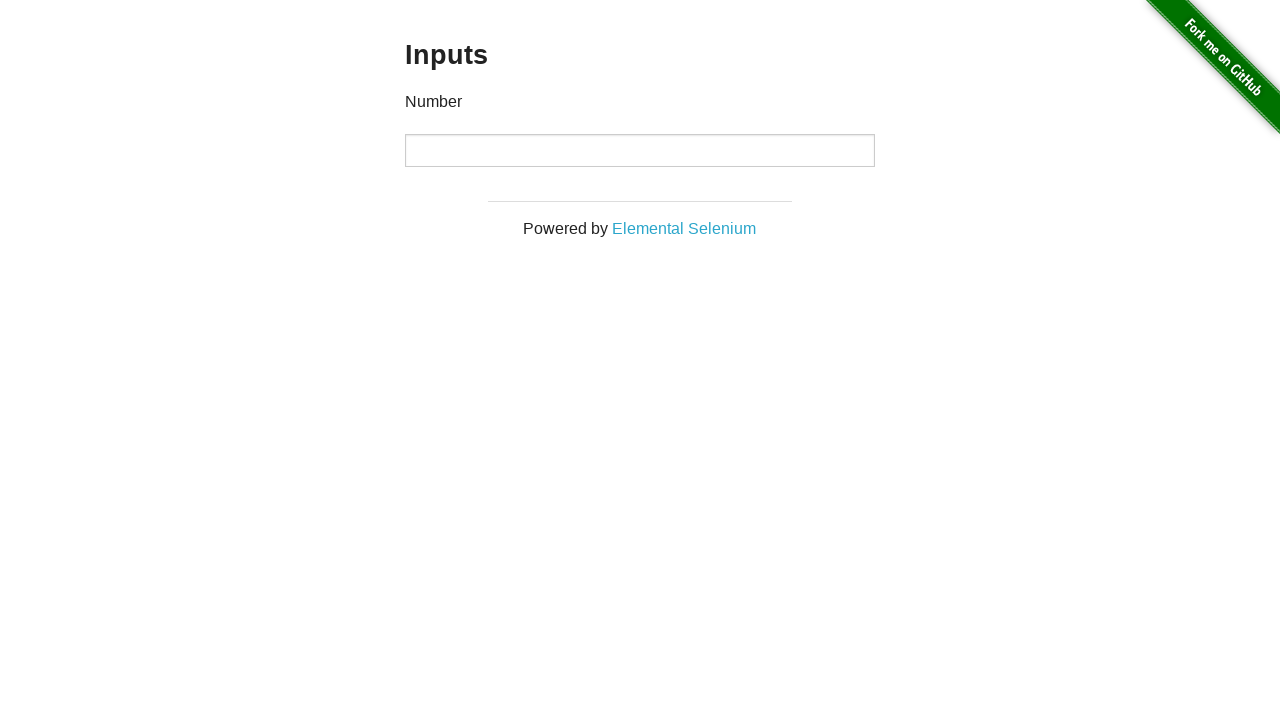

Navigated to the inputs test page
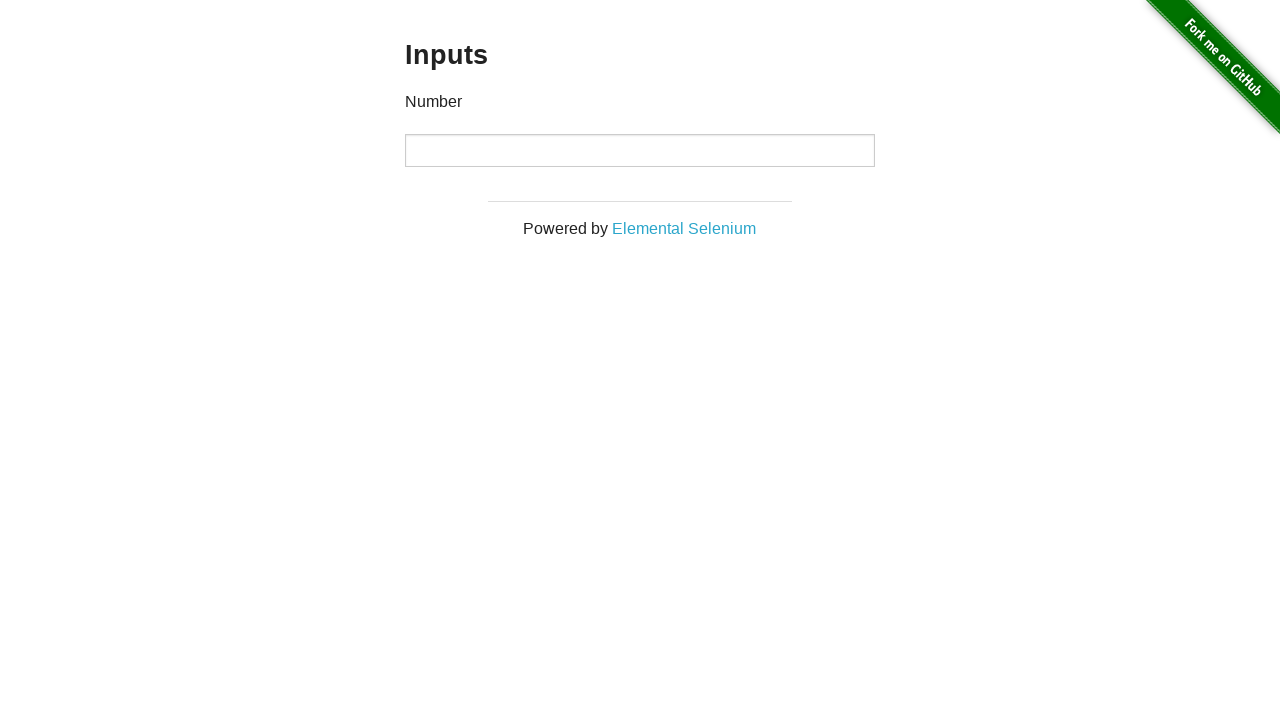

Pressed ArrowUp key to increment number input field on input
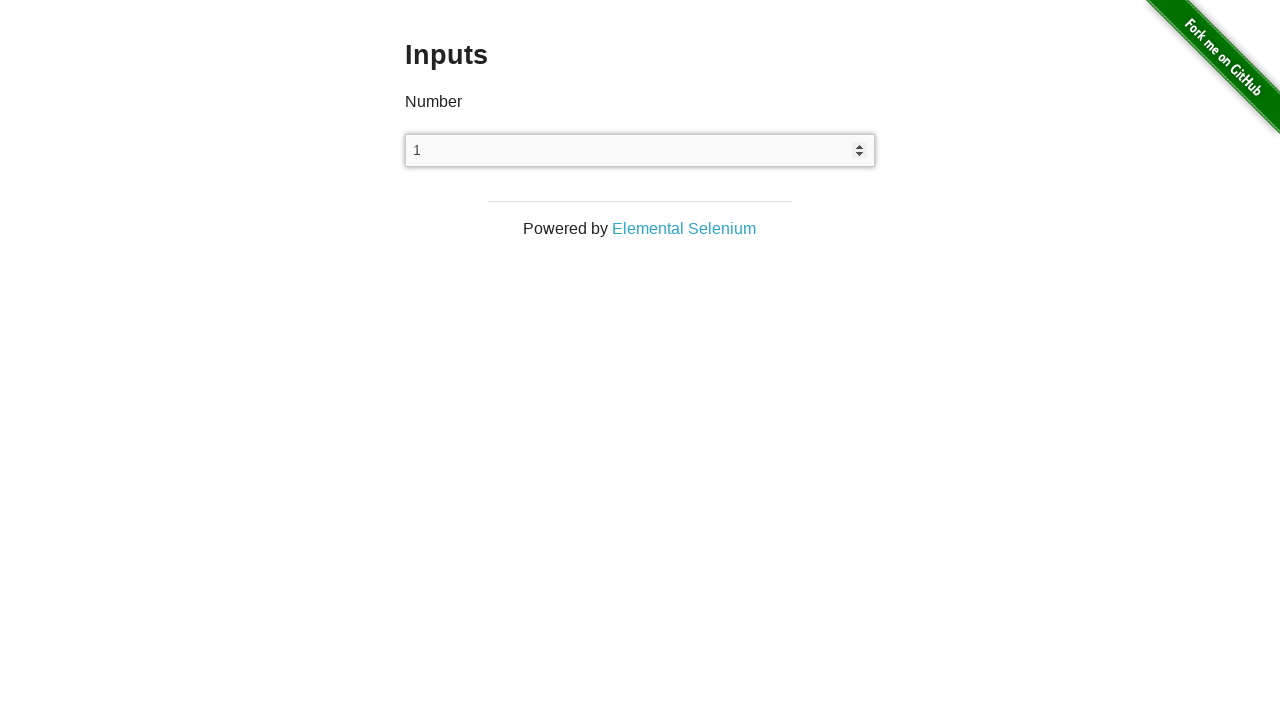

Retrieved input field value
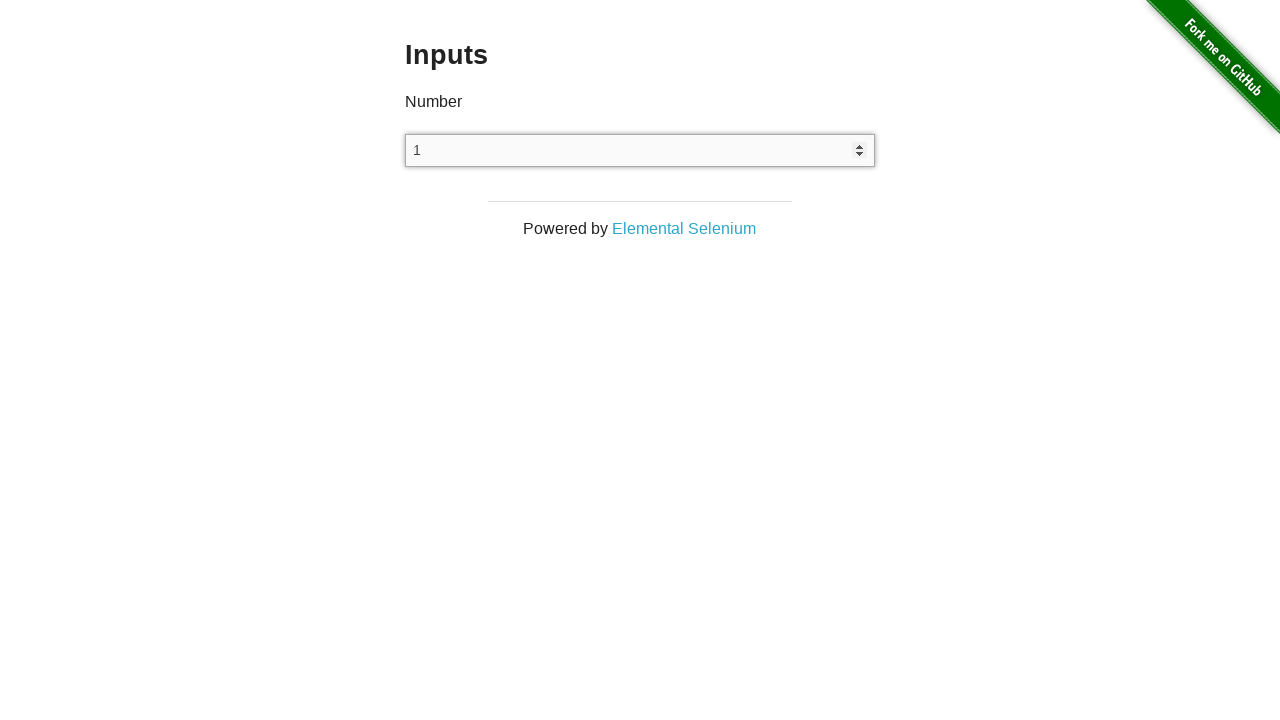

Verified input field value is '1'
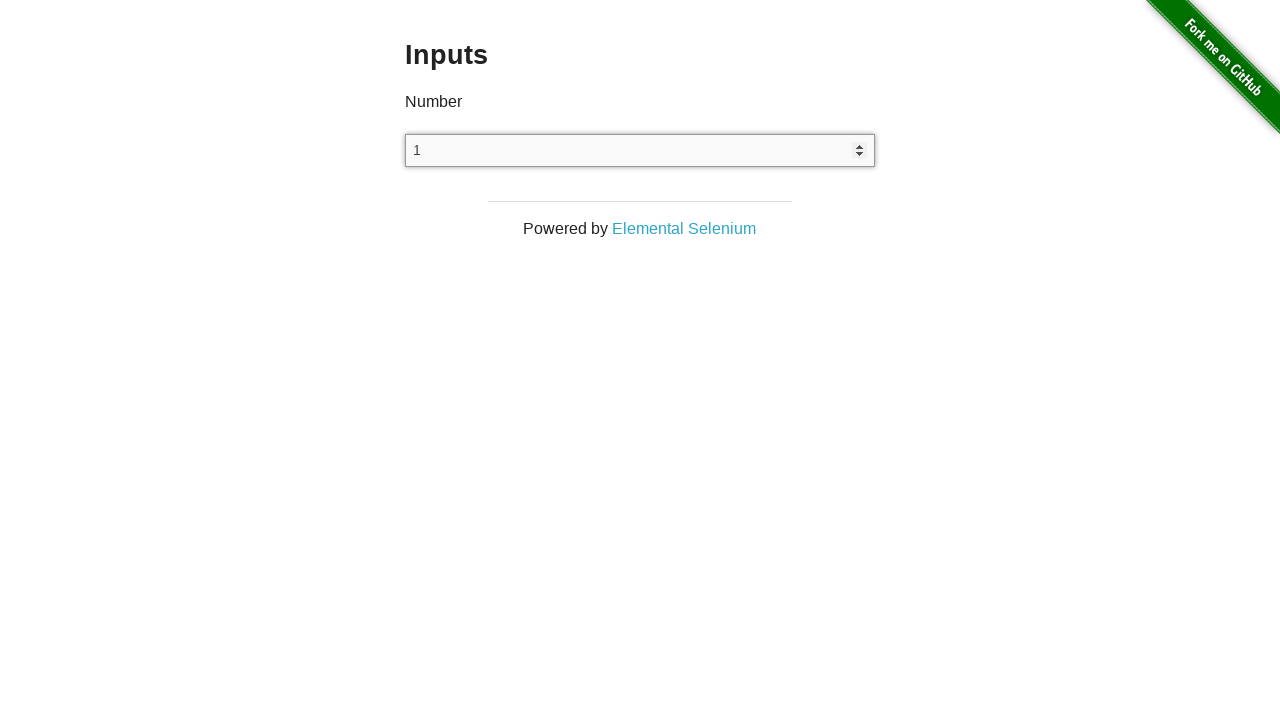

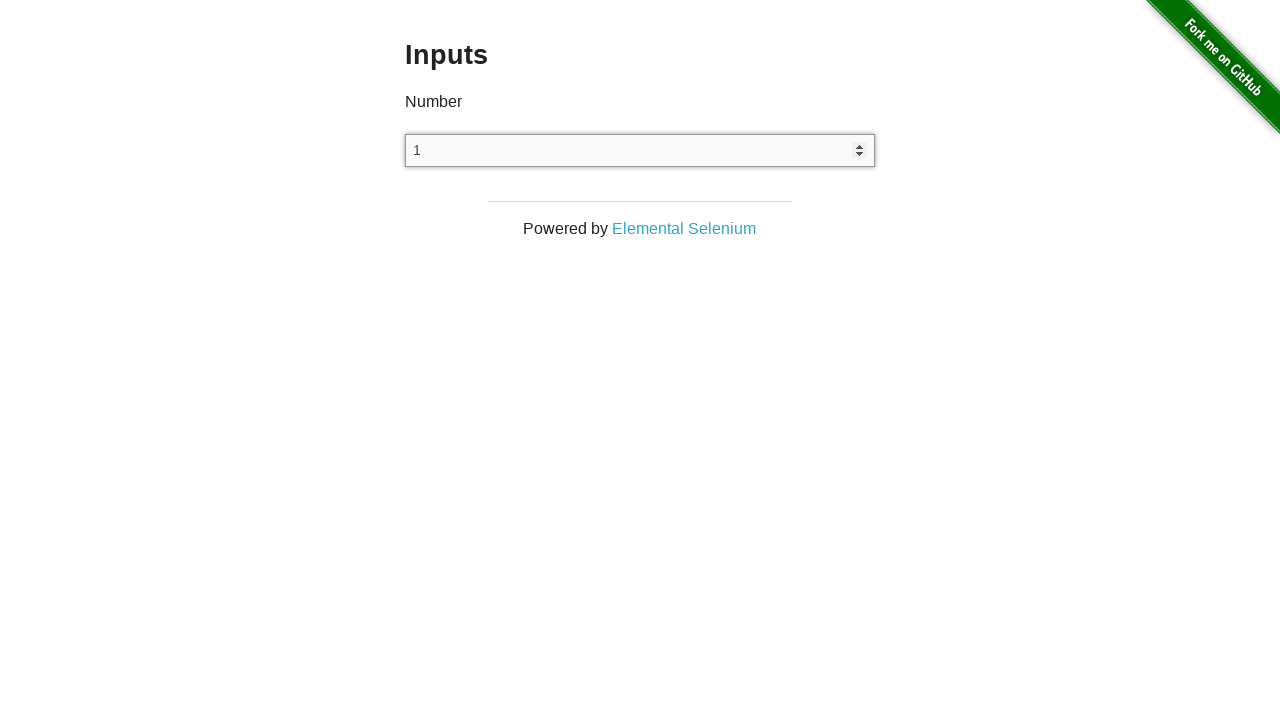